Tests getting text from a prompt alert by clicking on the Textbox tab and triggering an alert with text input

Starting URL: https://demo.automationtesting.in/Alerts.html

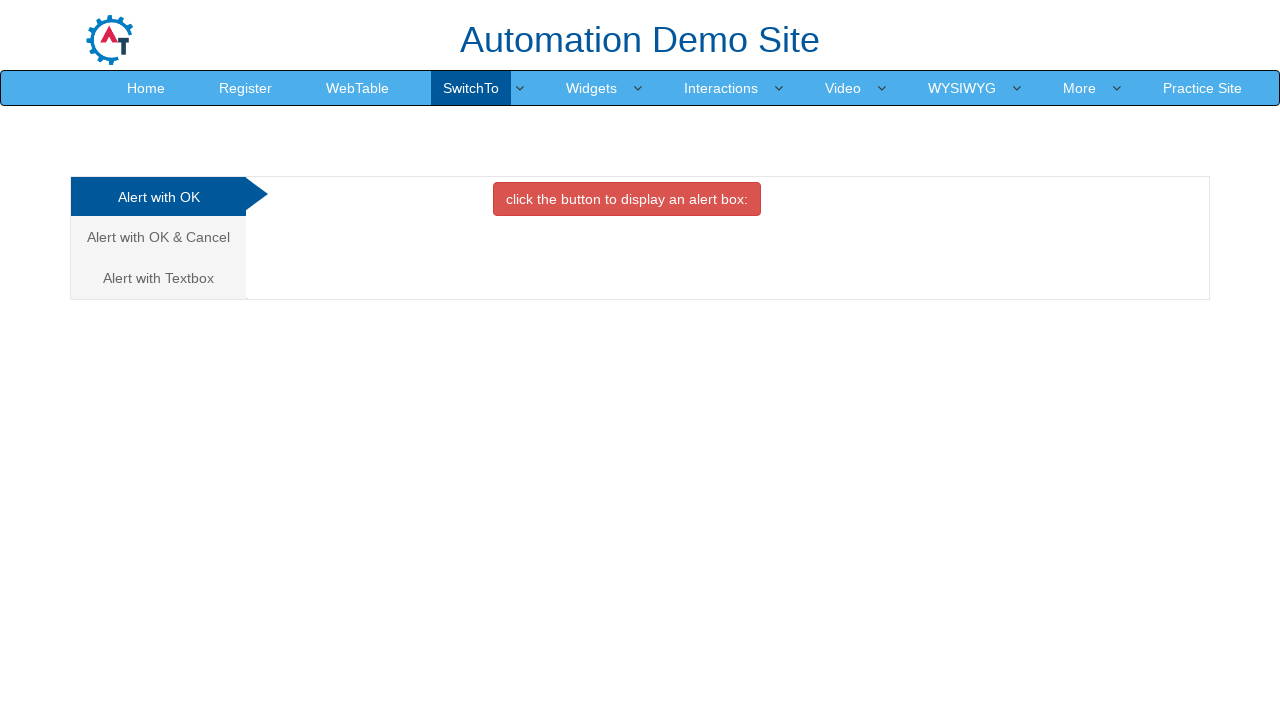

Clicked on the Textbox tab at (158, 278) on a[href='#Textbox']
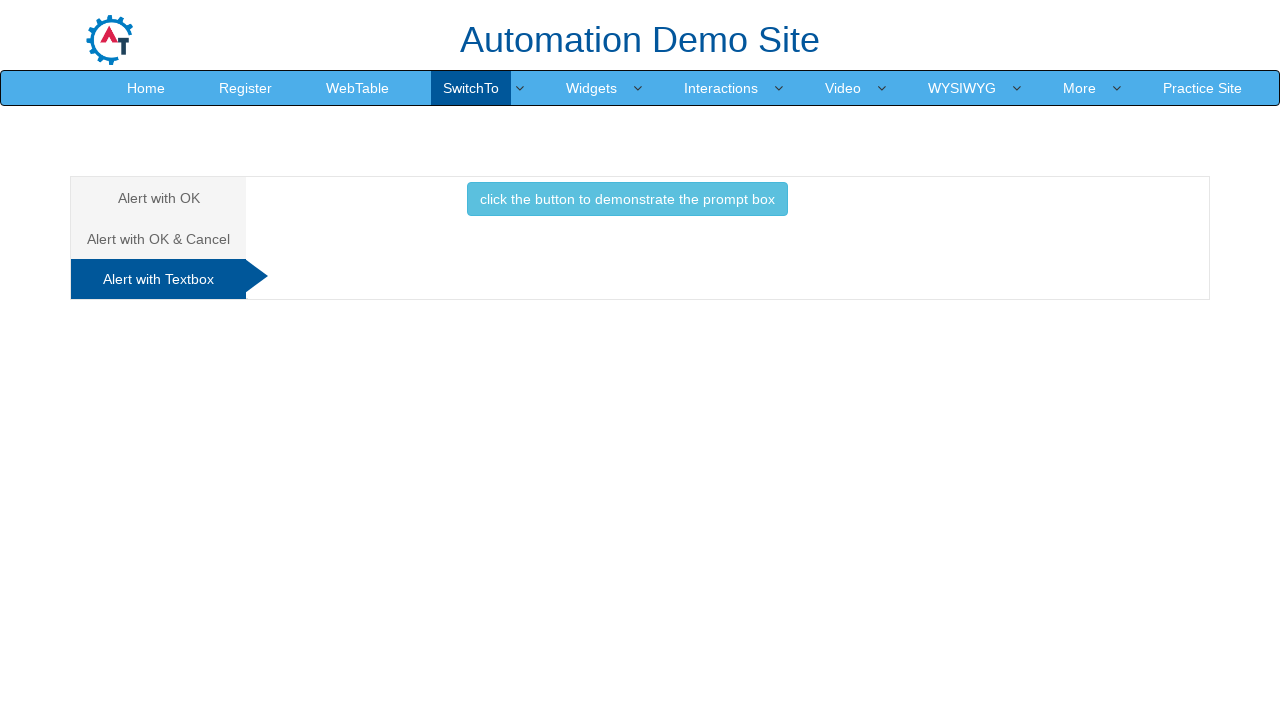

Set up dialog event handler to capture and accept alerts
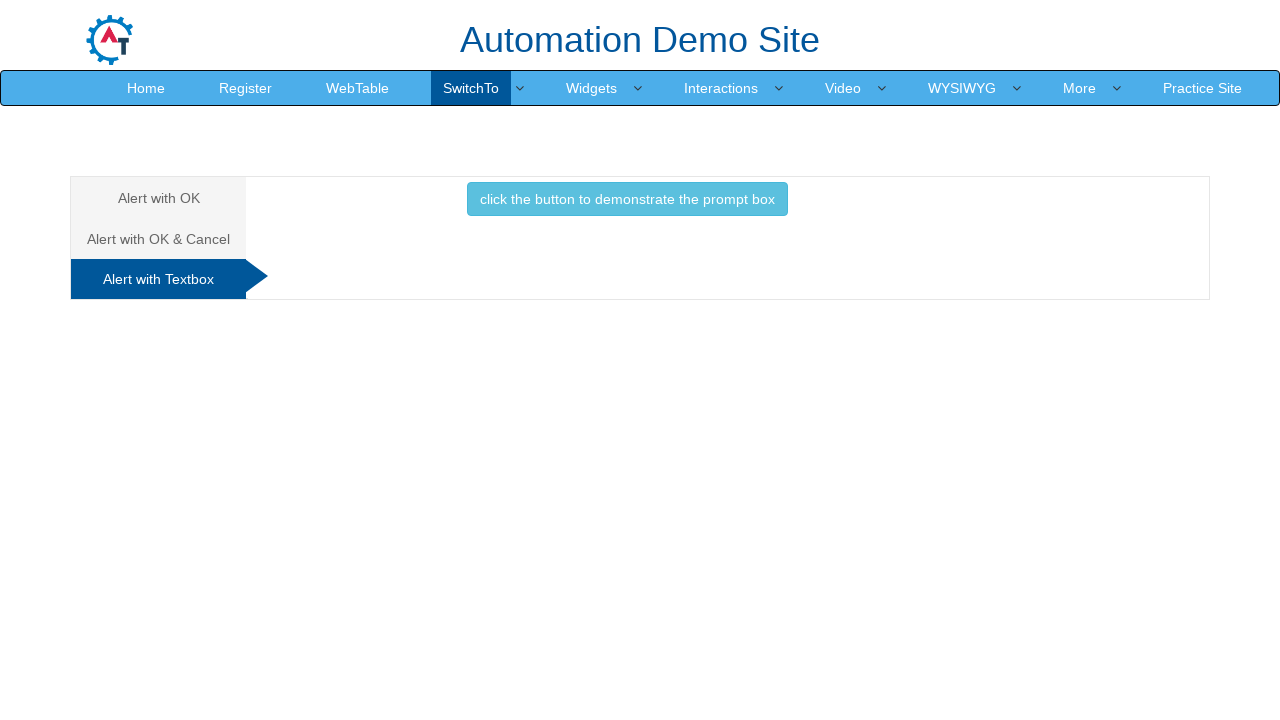

Clicked the button to trigger the prompt alert with text input at (627, 199) on button.btn.btn-info
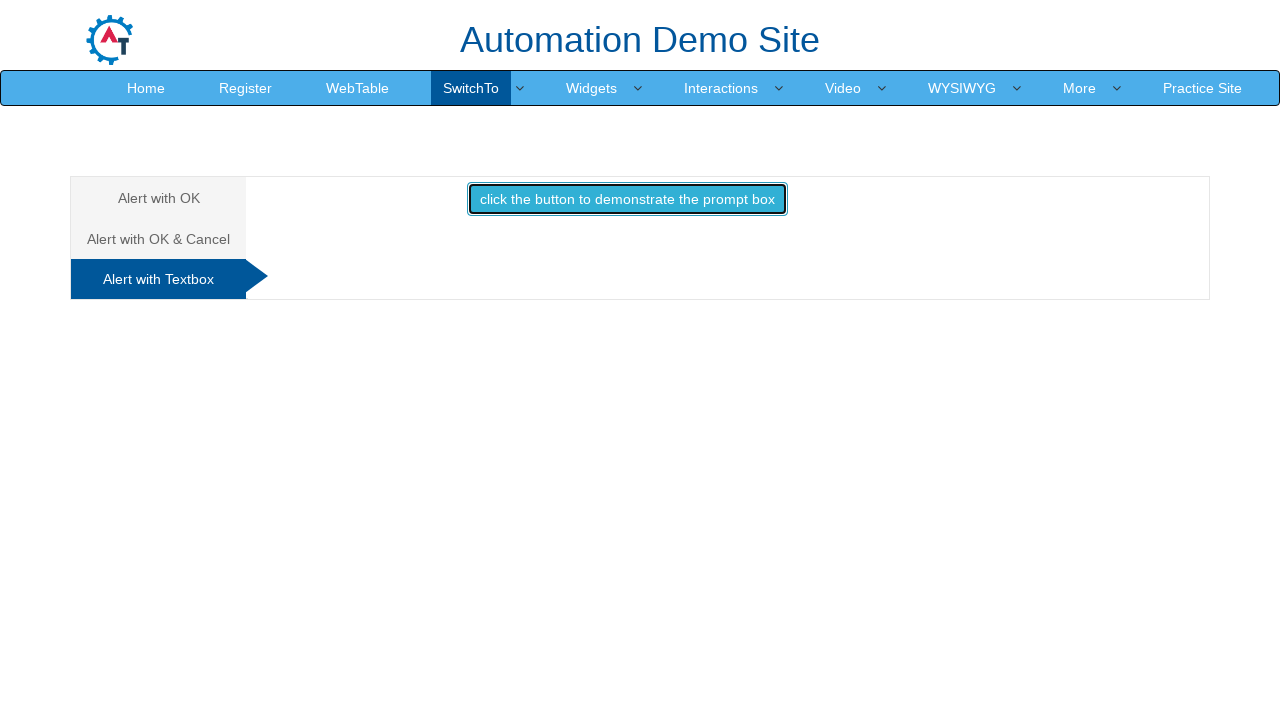

Waited for dialog interaction to complete
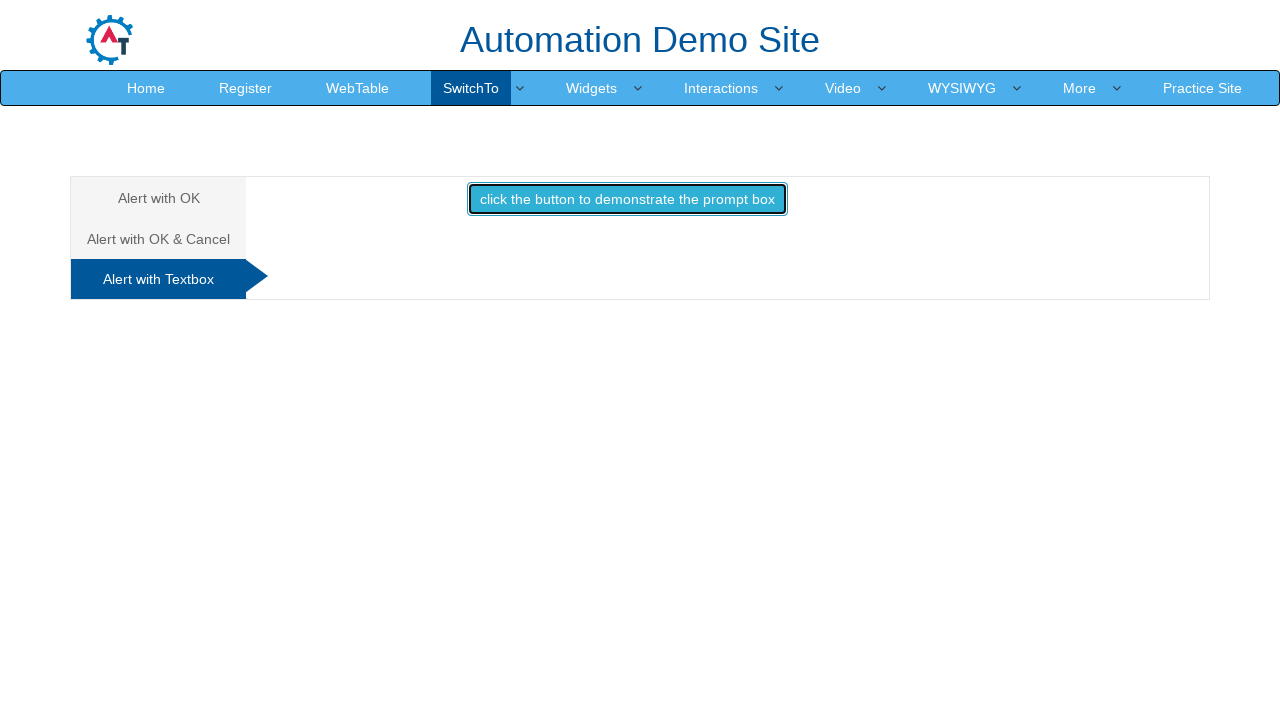

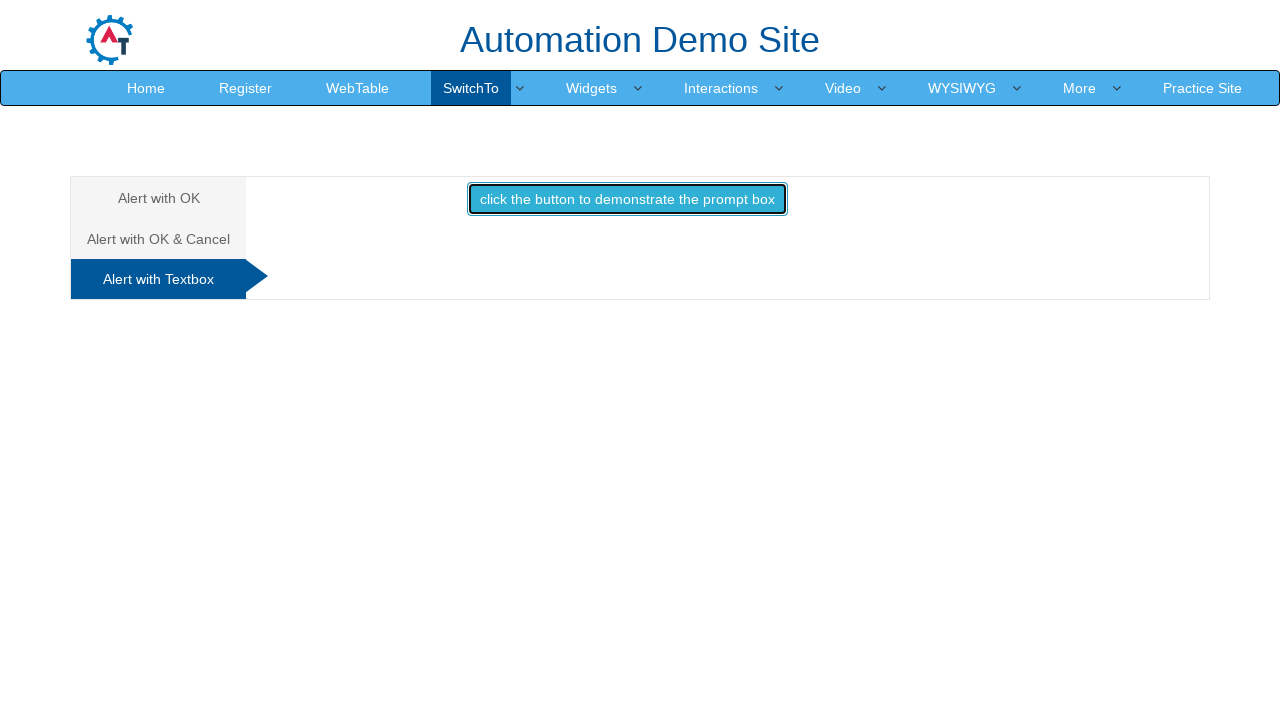